Tests JavaScript alert handling by clicking the first button, accepting the alert, and verifying the result message

Starting URL: https://the-internet.herokuapp.com/javascript_alerts

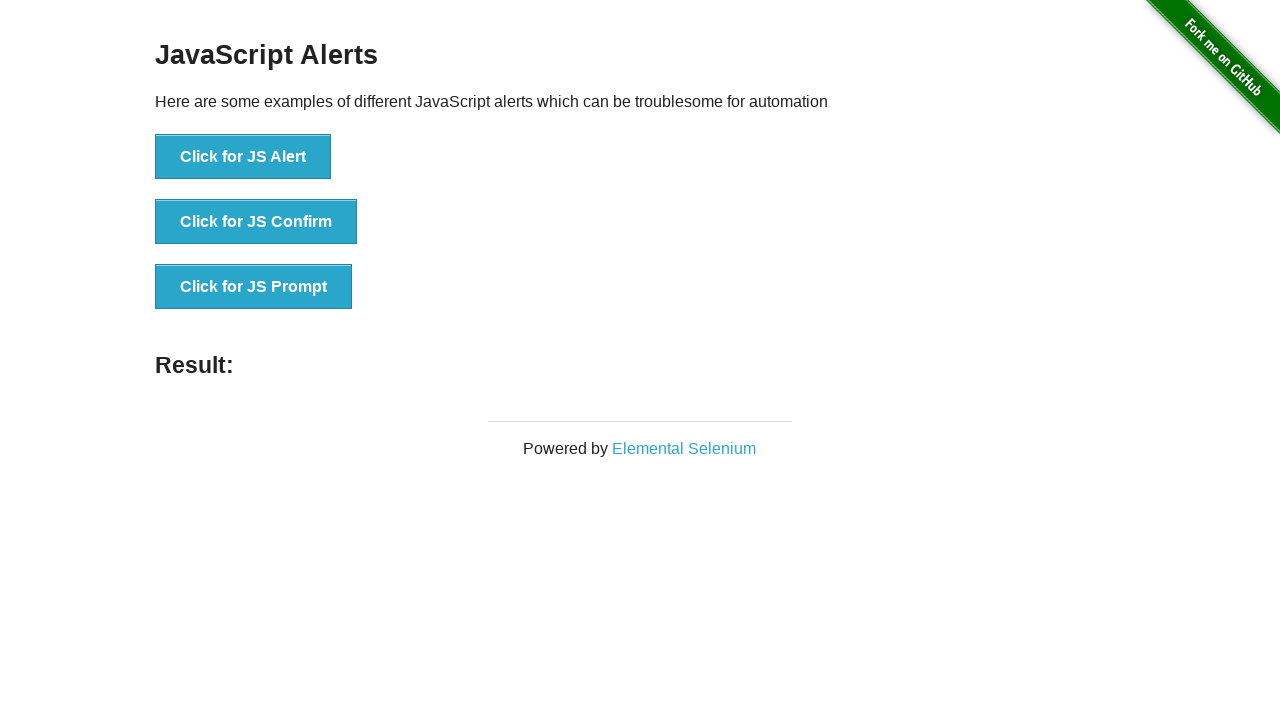

Clicked the first button to trigger JavaScript alert at (243, 157) on button[onclick='jsAlert()']
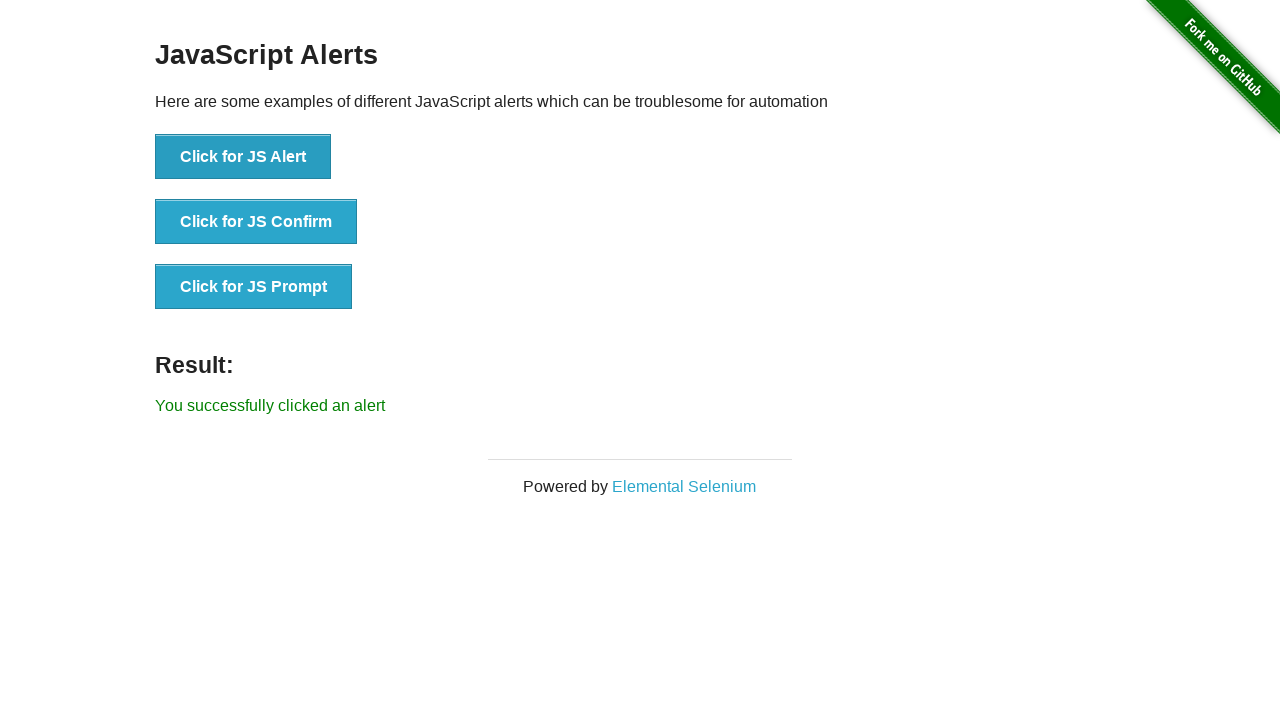

Set up dialog handler to accept the alert
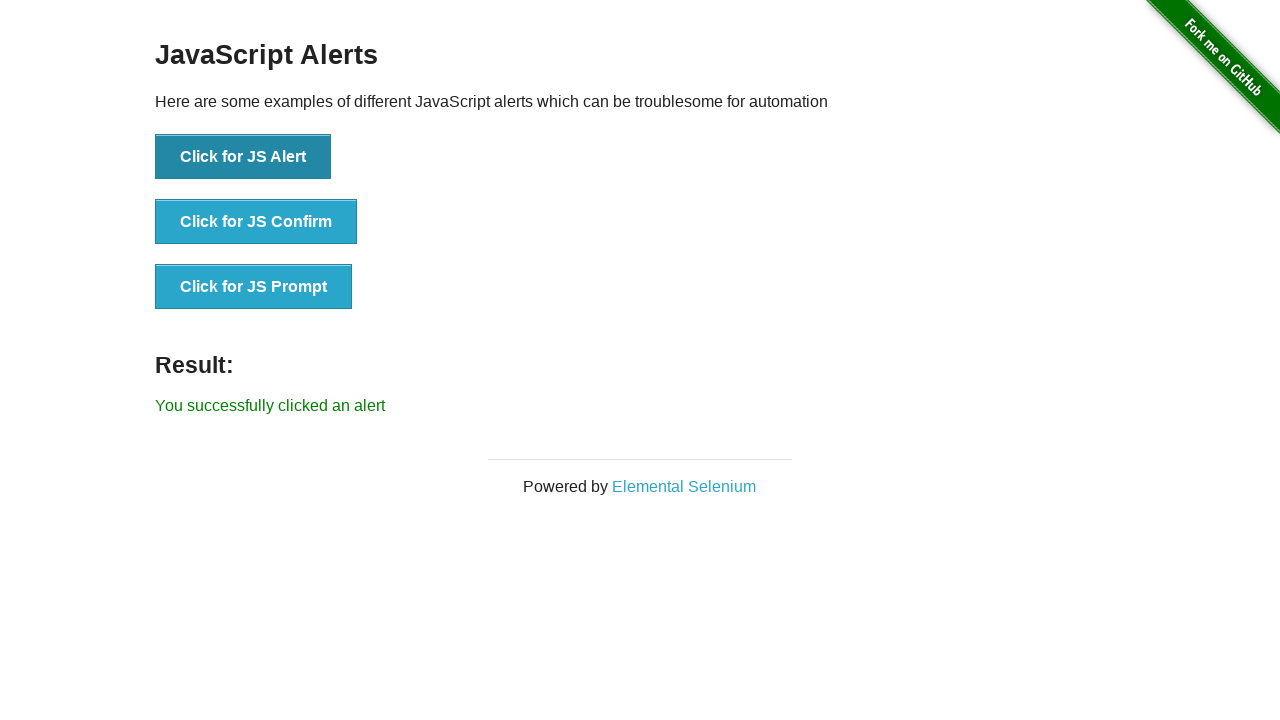

Result message element loaded
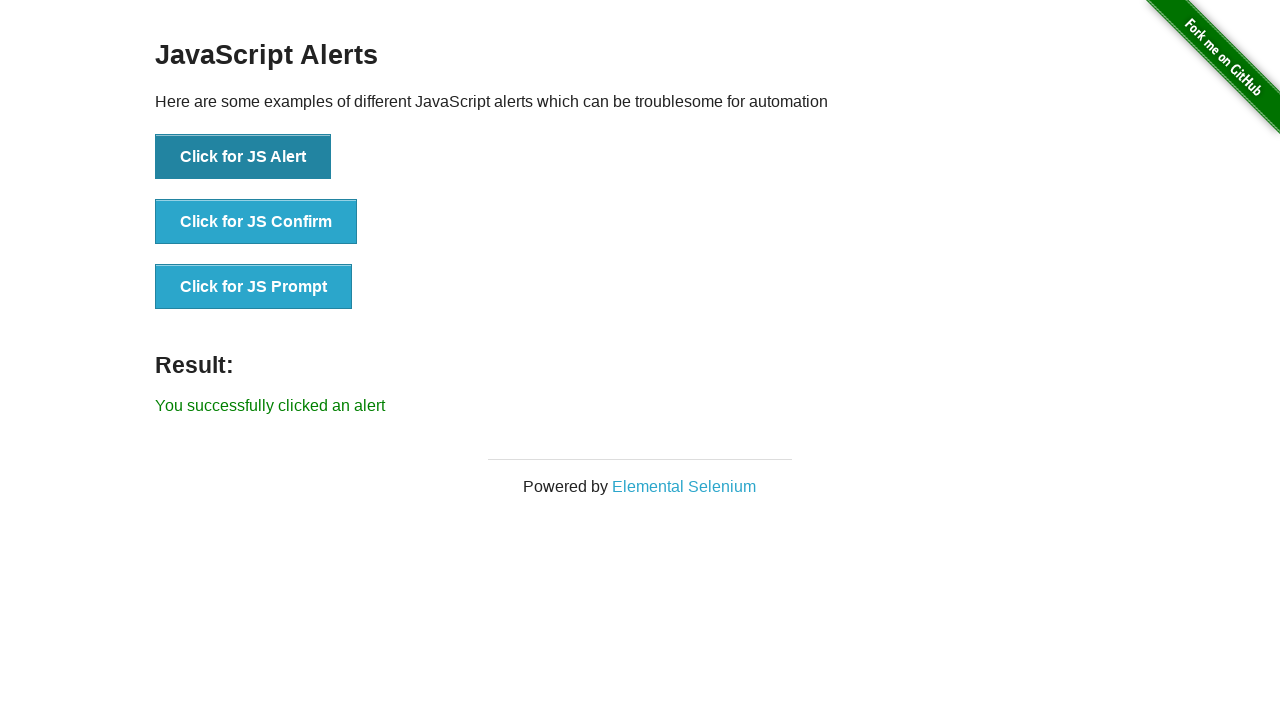

Verified result message: 'You successfully clicked an alert'
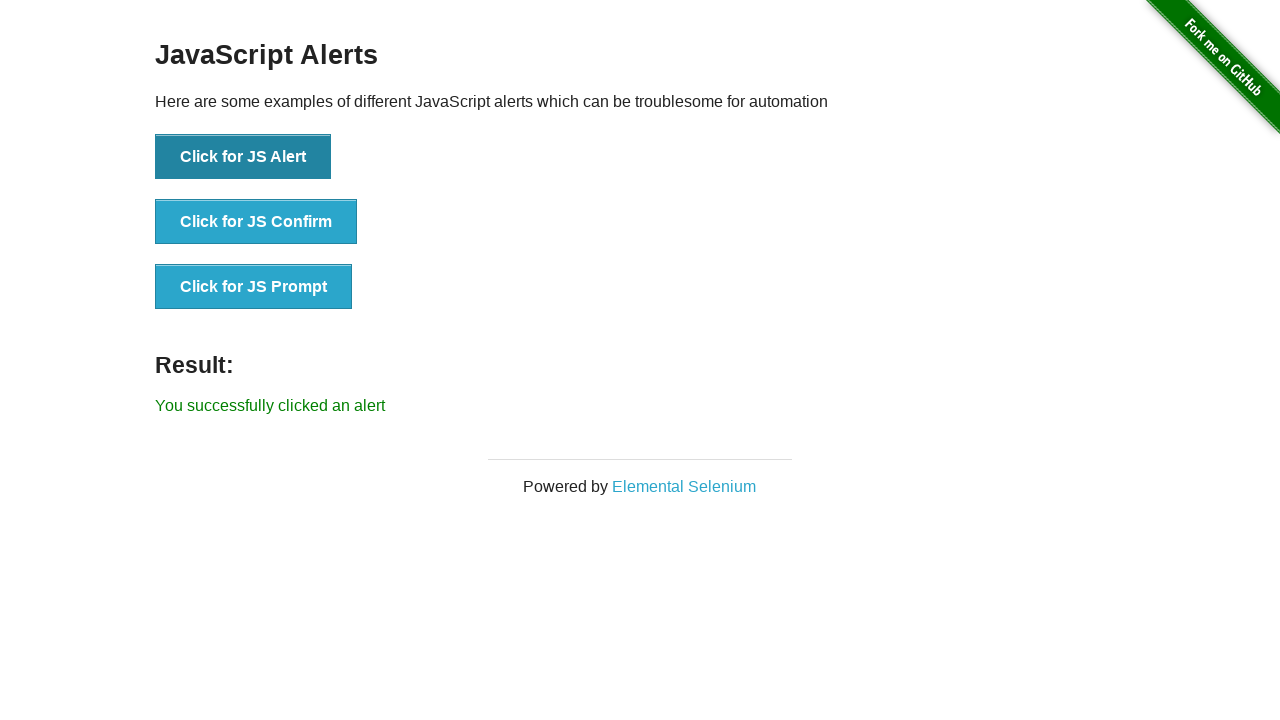

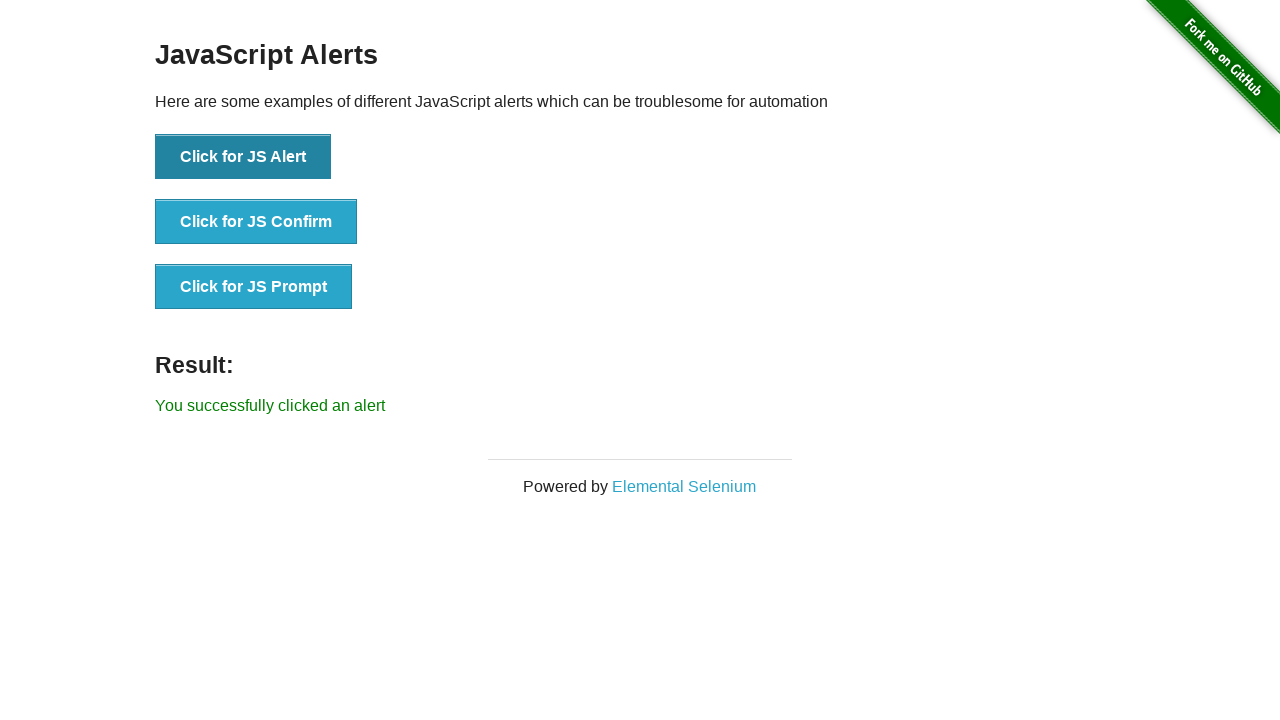